Navigates to YouTube homepage and verifies the page loads successfully

Starting URL: https://www.youtube.com/

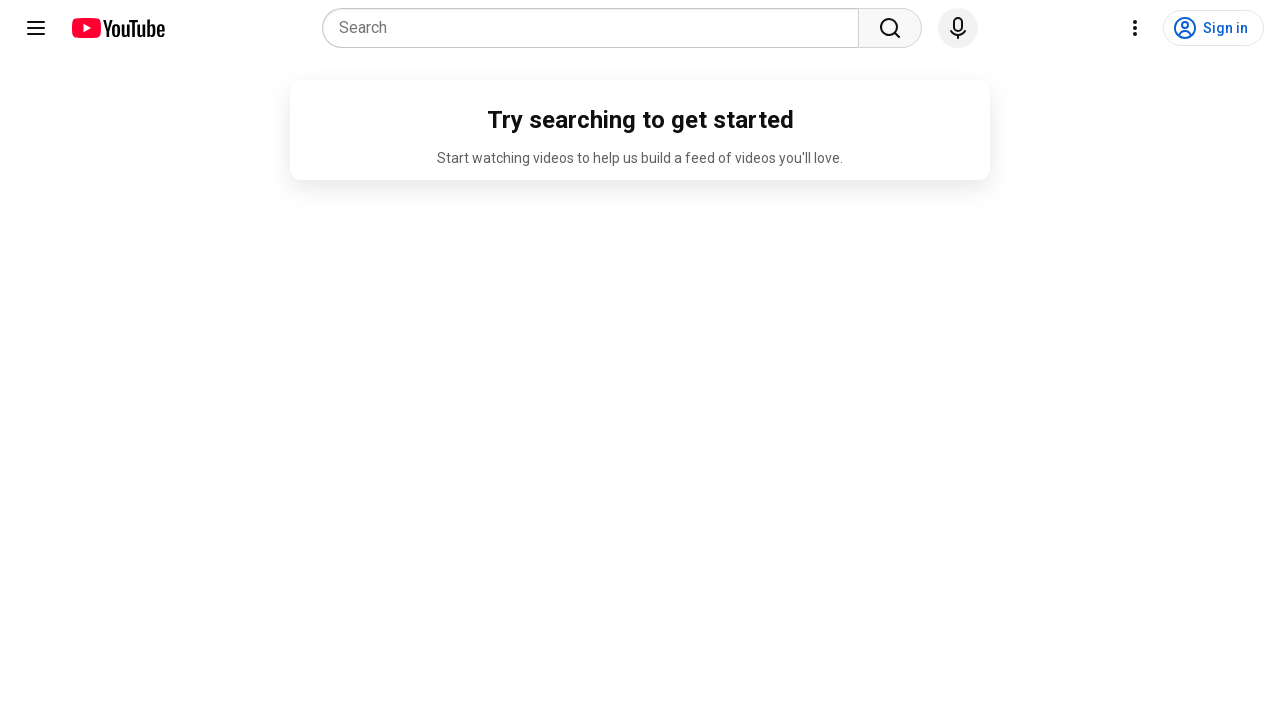

Navigated to YouTube homepage
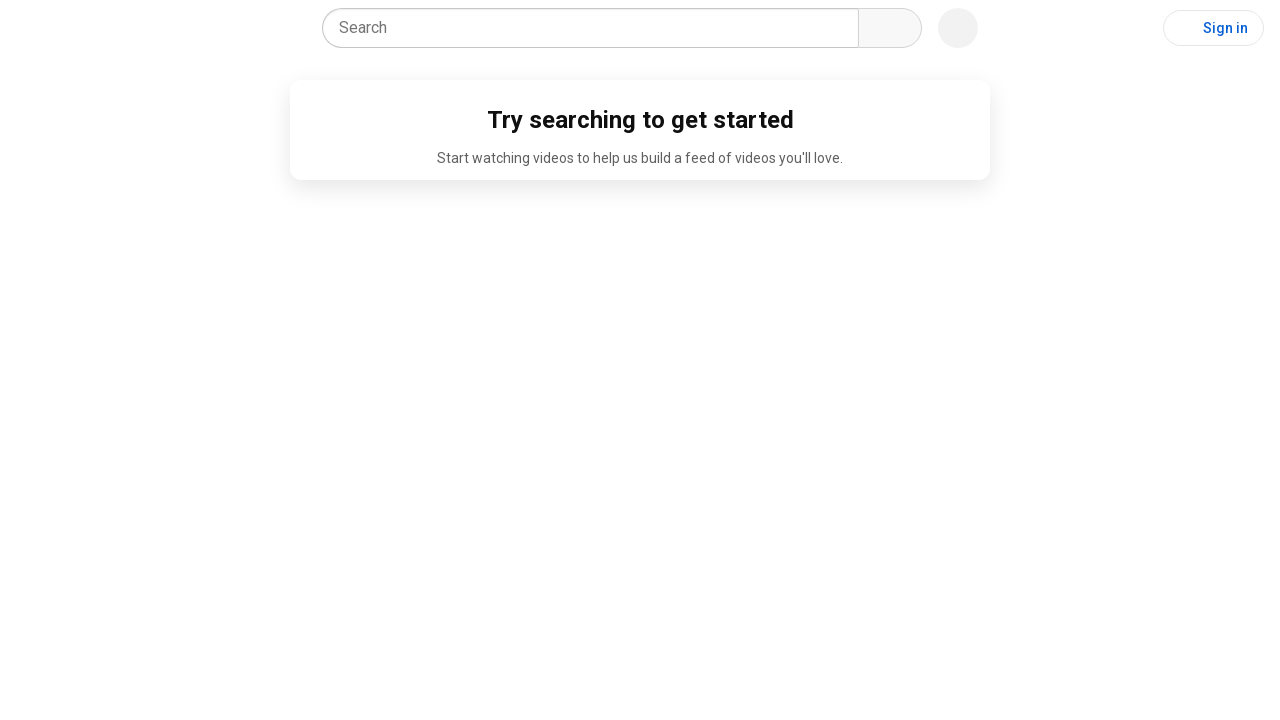

YouTube main content loaded successfully
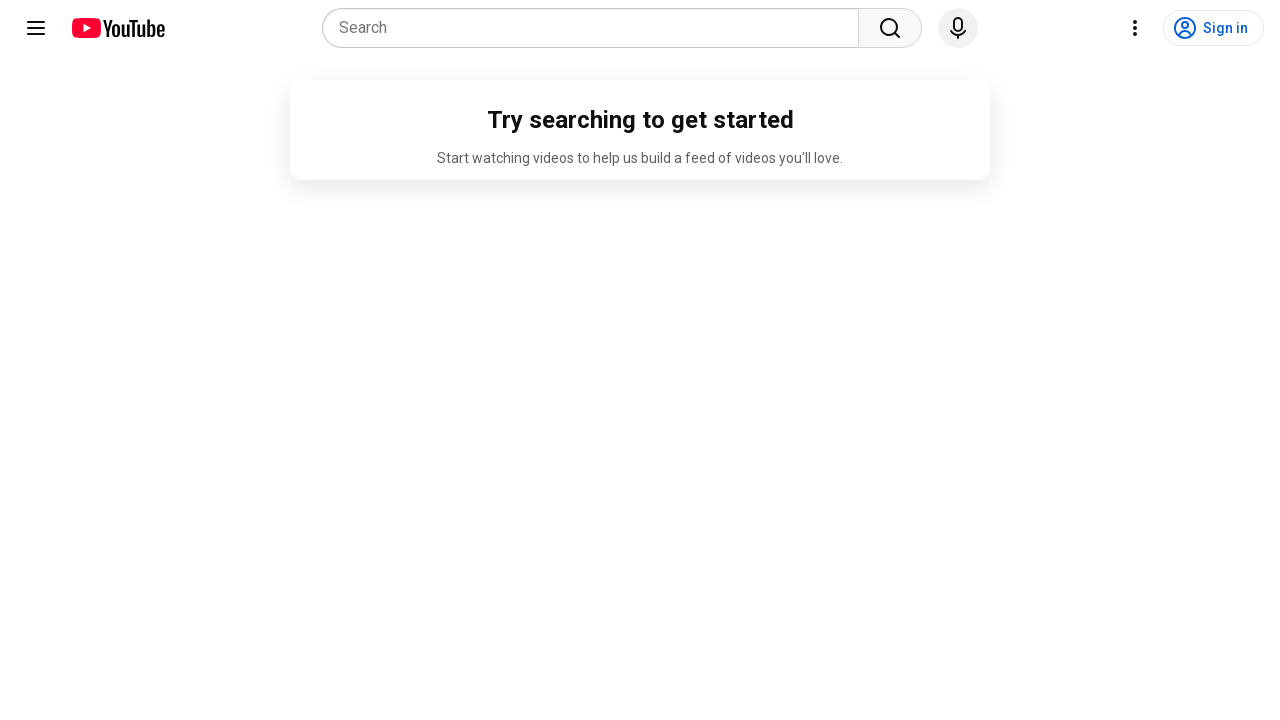

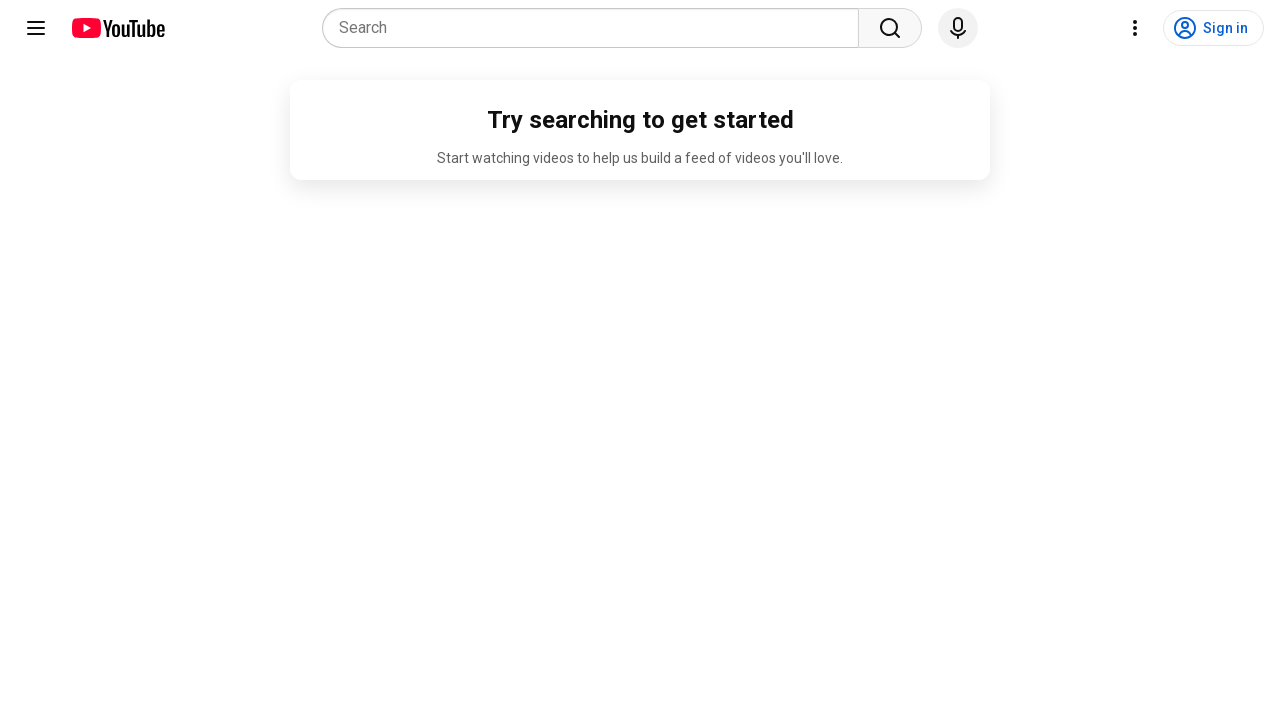